Tests opening a link in a new browser tab using keyboard shortcuts (Ctrl/Cmd+Enter), then switches between the tabs to verify both are open, and closes one tab to verify the count.

Starting URL: https://bonigarcia.dev/selenium-webdriver-java/

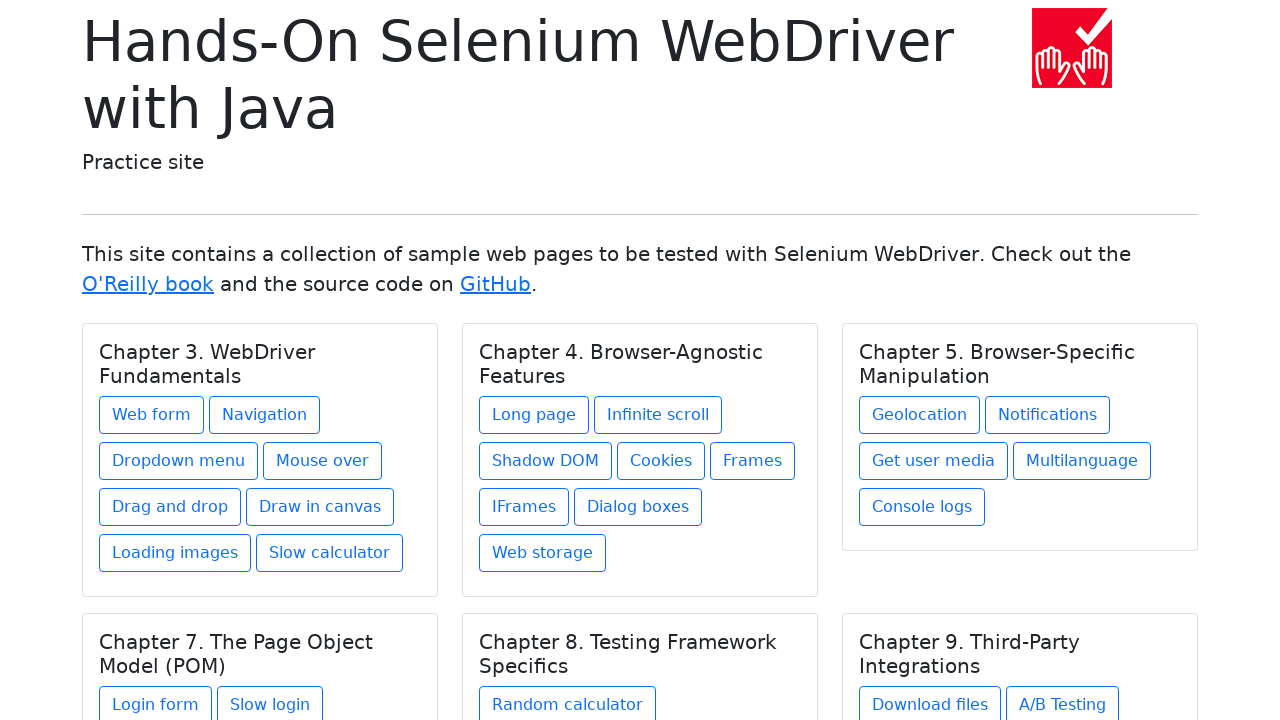

Pressed Control+Enter on 'Web form' link to open in new tab on text=Web form
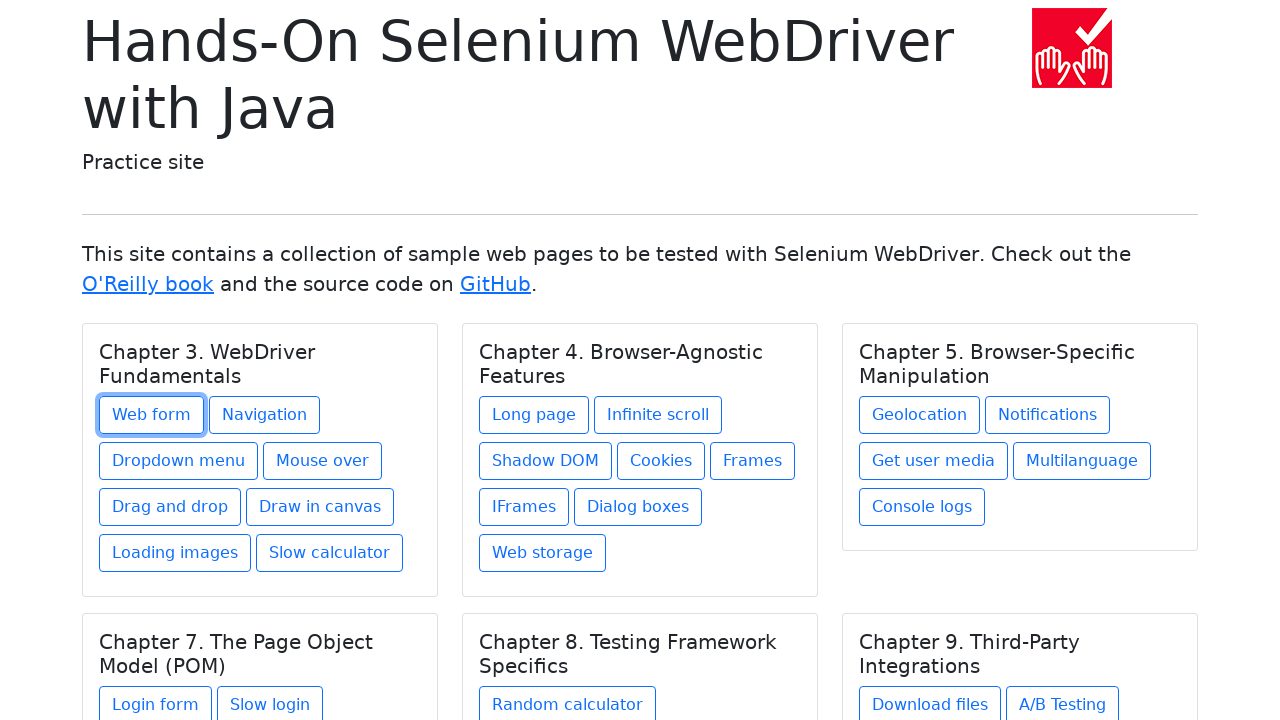

Waited 1000ms for new tab to open
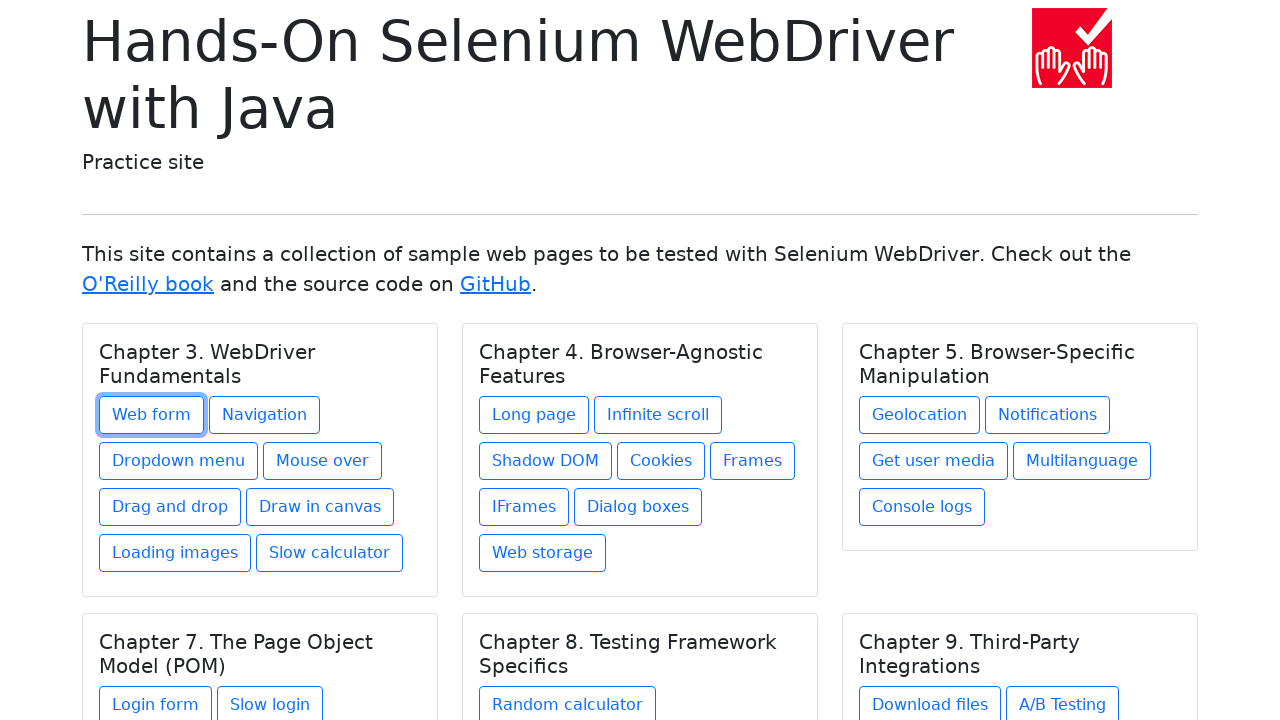

Verified 2 tabs are now open
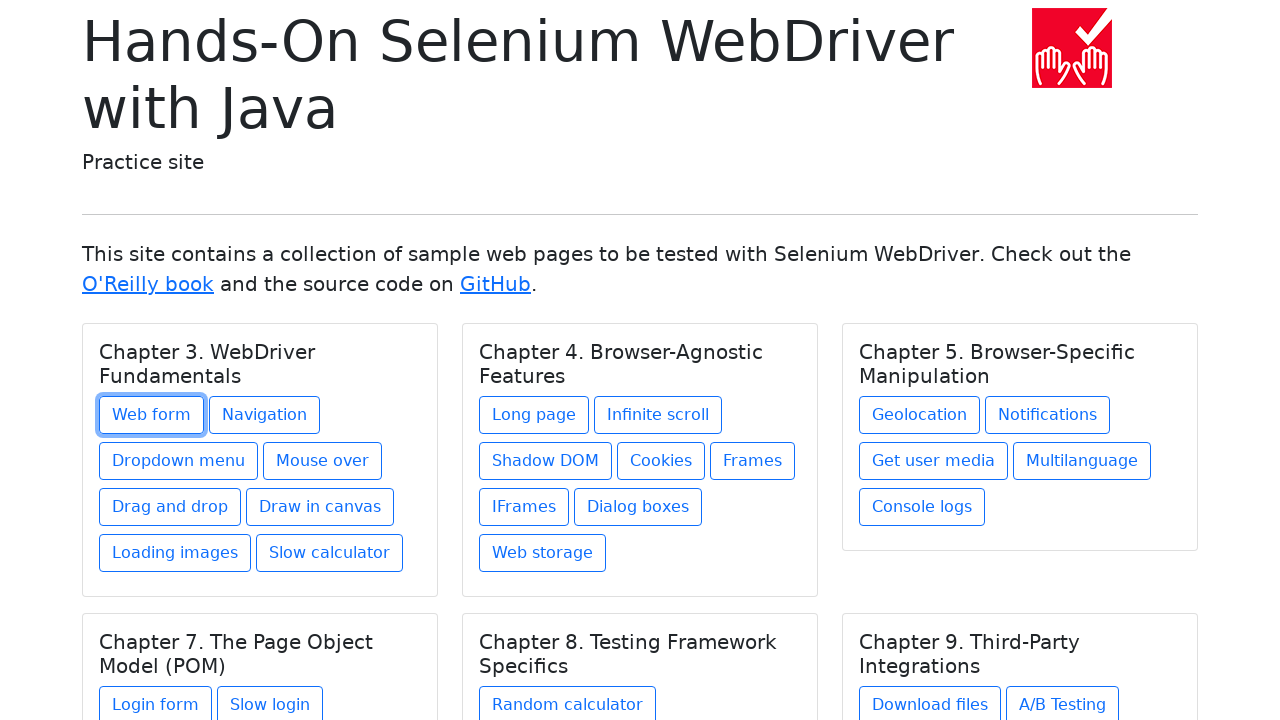

Verified original tab still has the initial URL
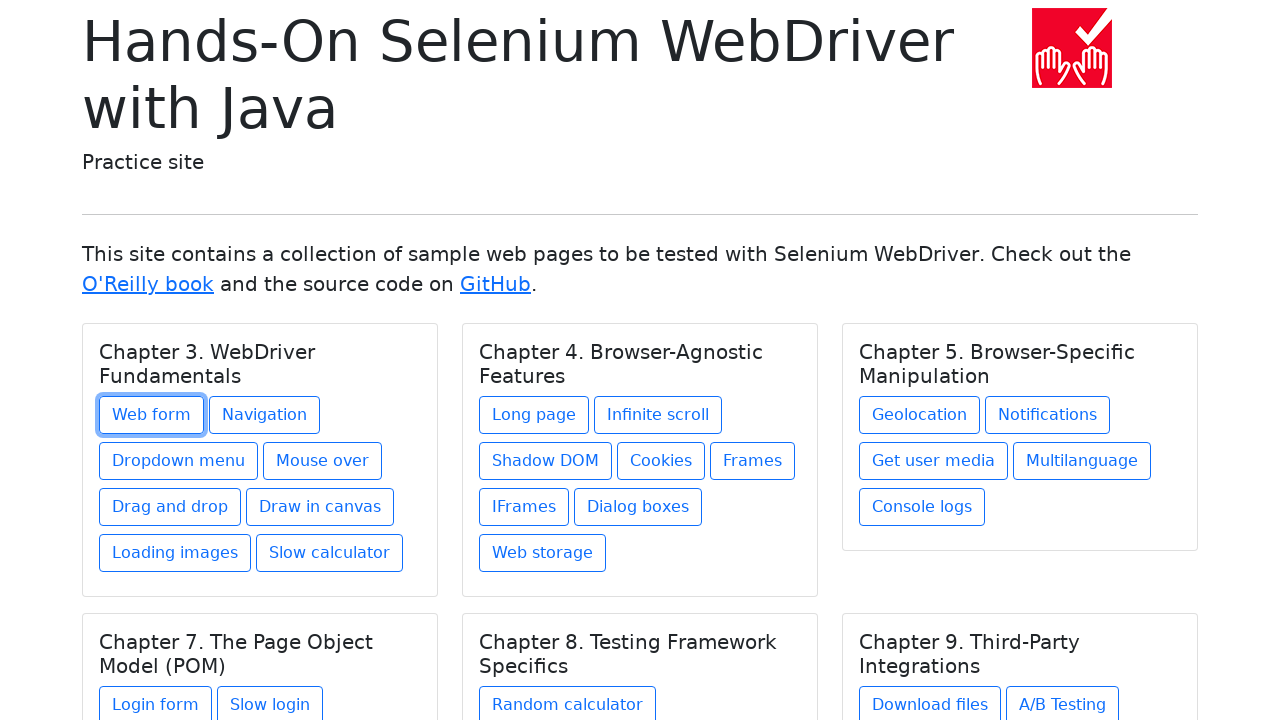

Switched focus to the new tab
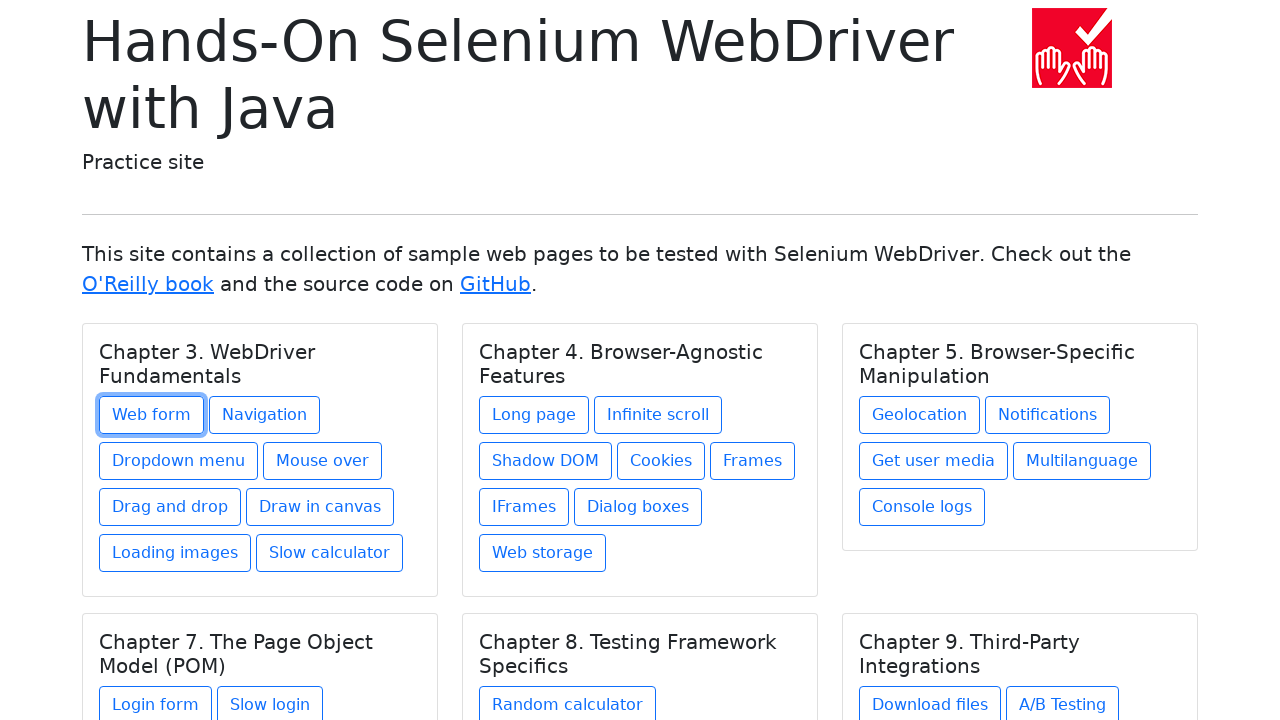

Waited for new tab DOM to load
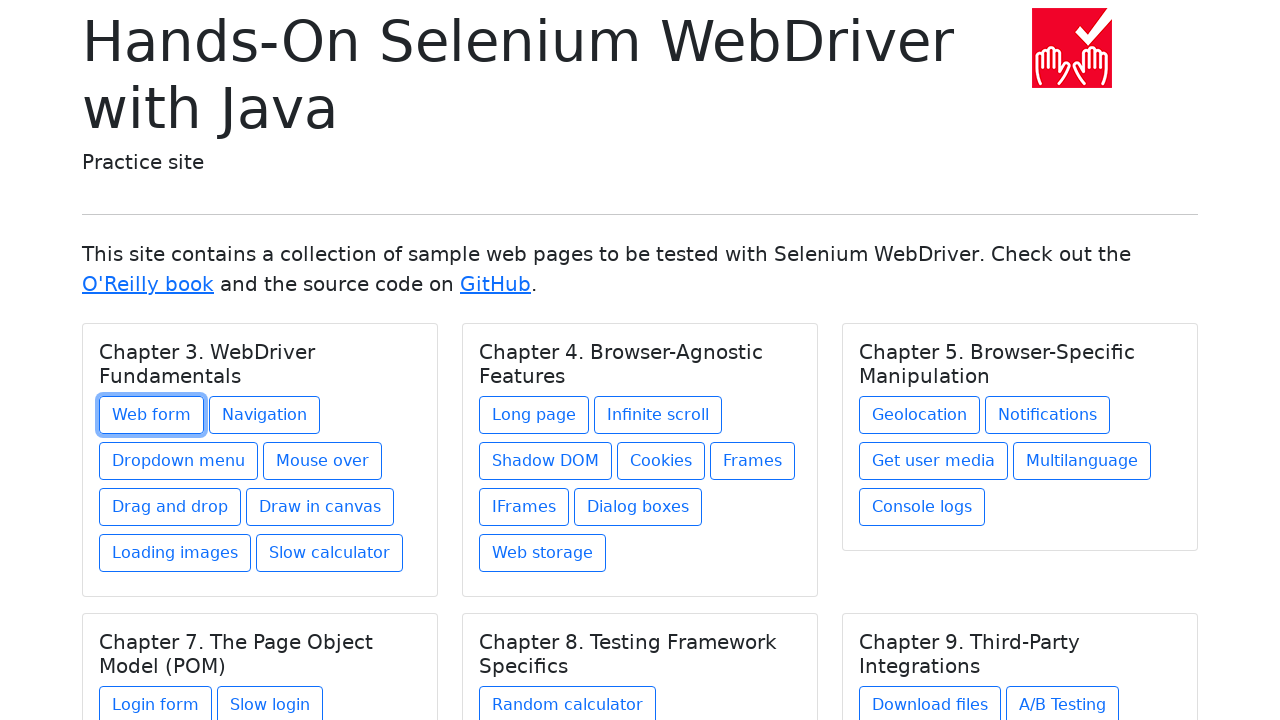

Verified new tab has a different URL than the initial tab
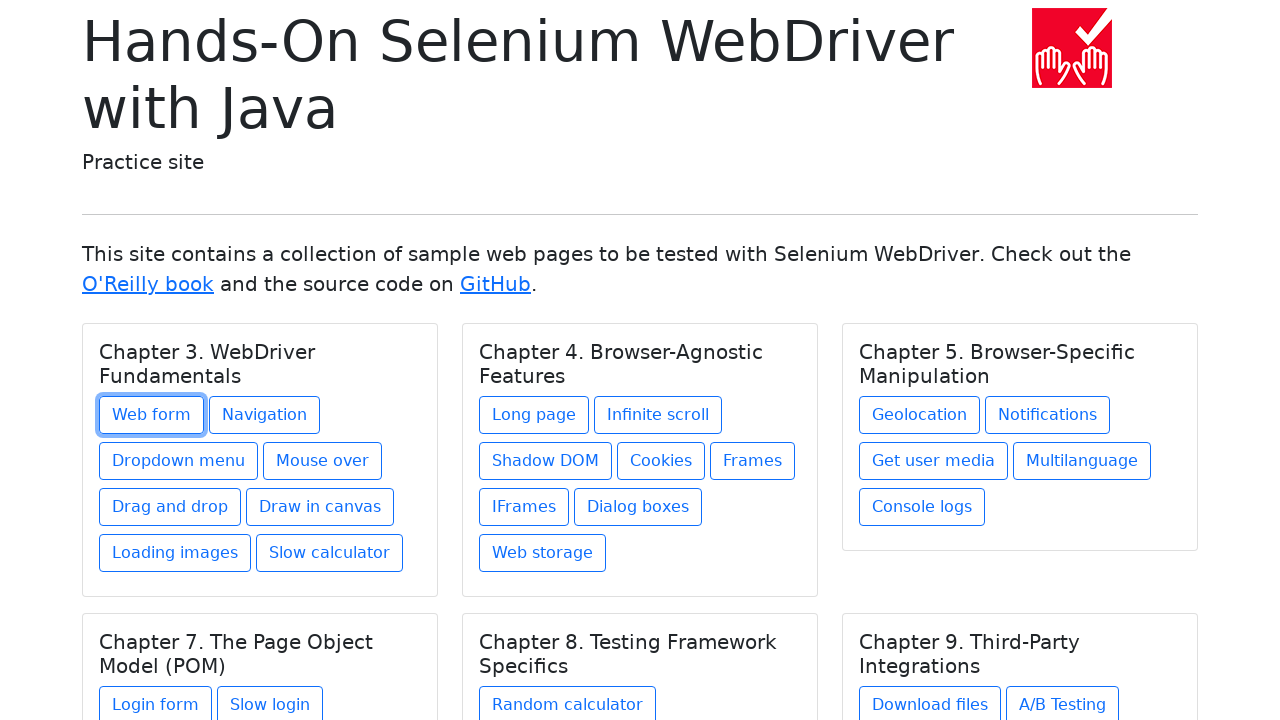

Closed the new tab
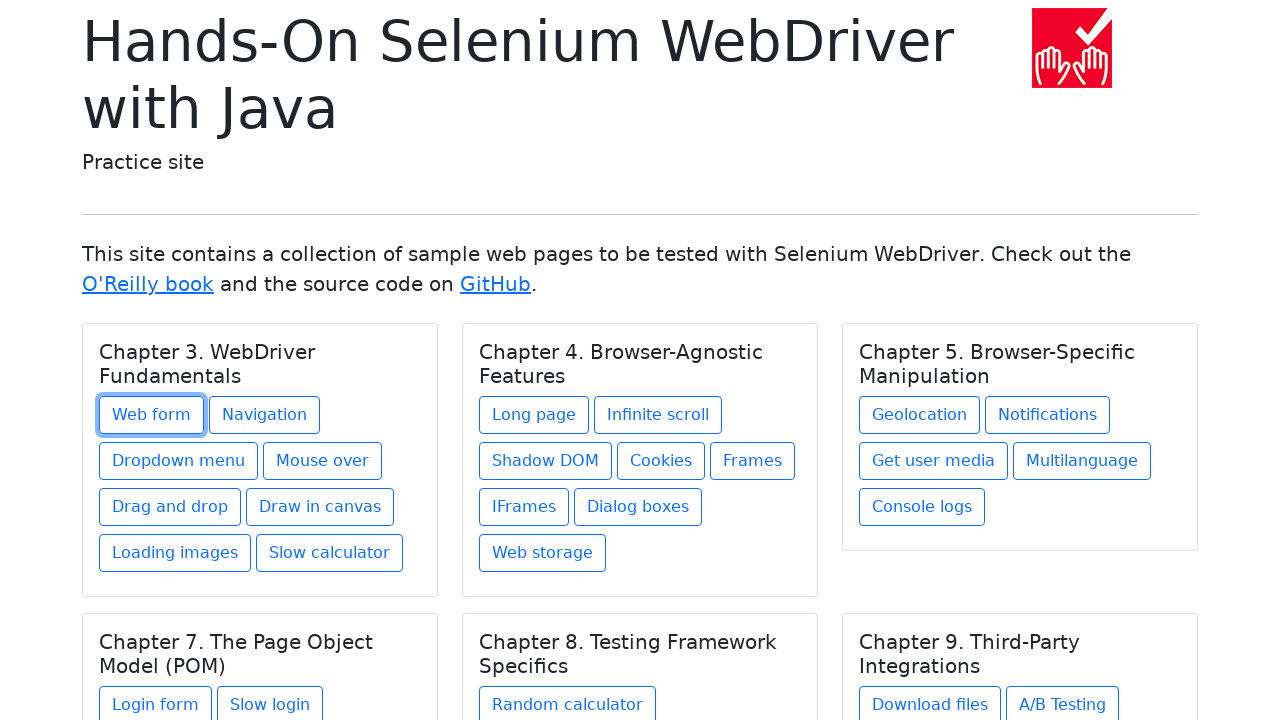

Verified only 1 tab remains after closing the new tab
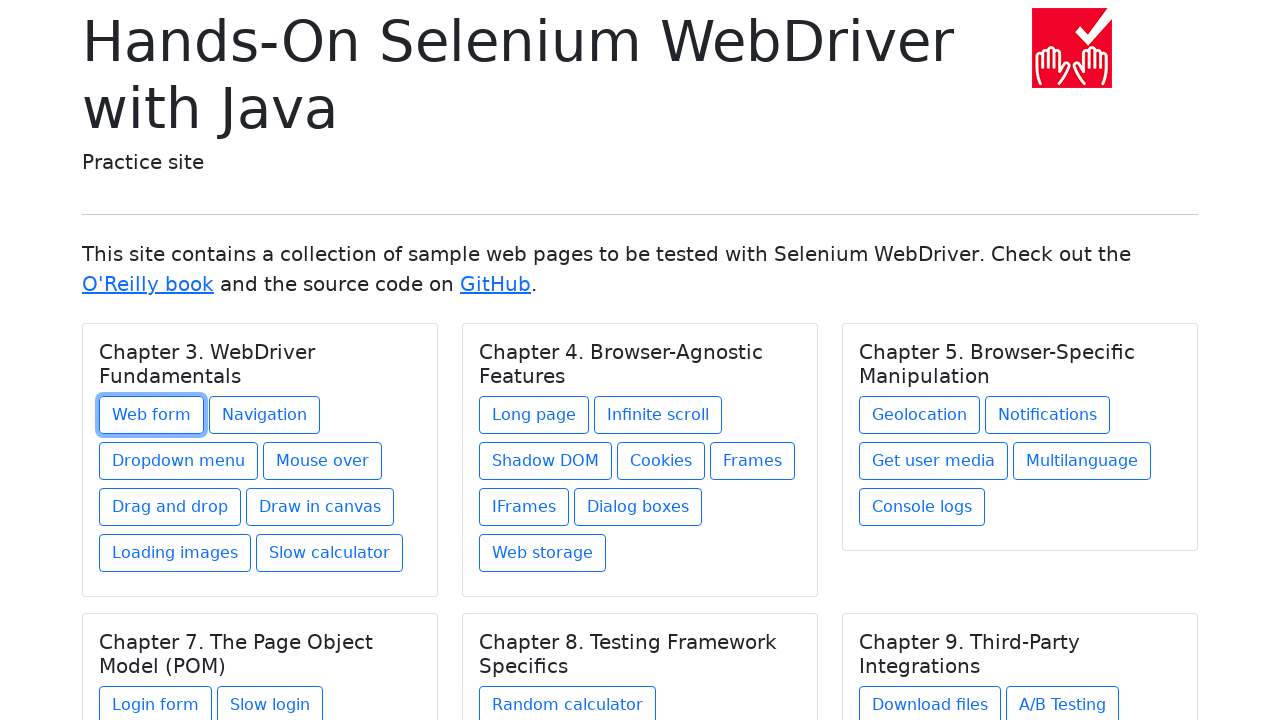

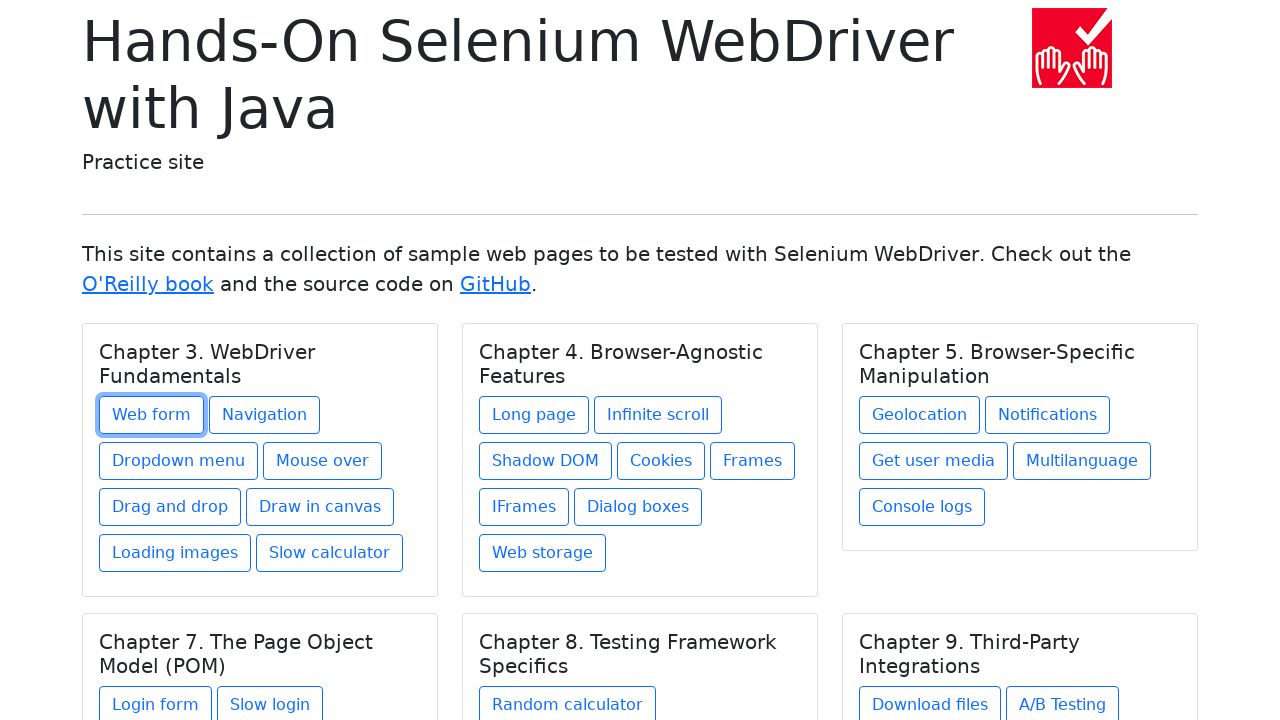